Tests checkbox functionality by locating multiple checkboxes and selecting a specific one based on its value attribute

Starting URL: https://www.syntaxprojects.com/basic-checkbox-demo.php

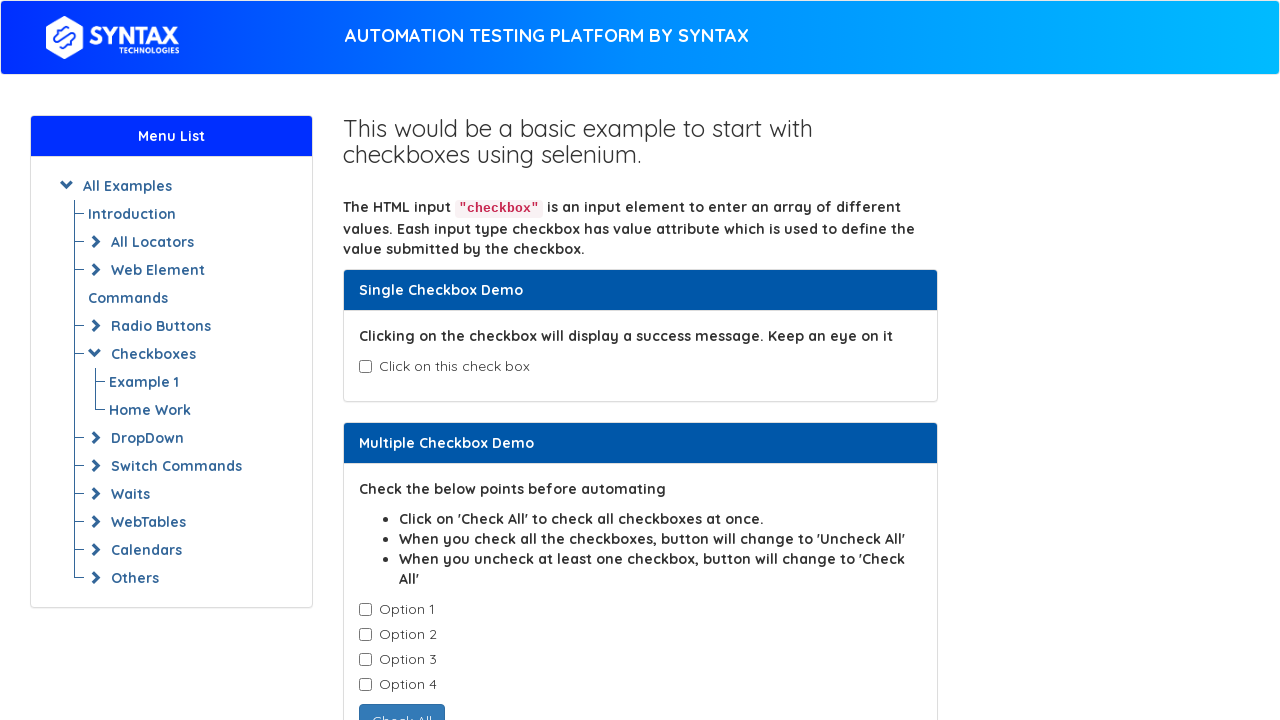

Located all checkboxes with class 'cb1-element'
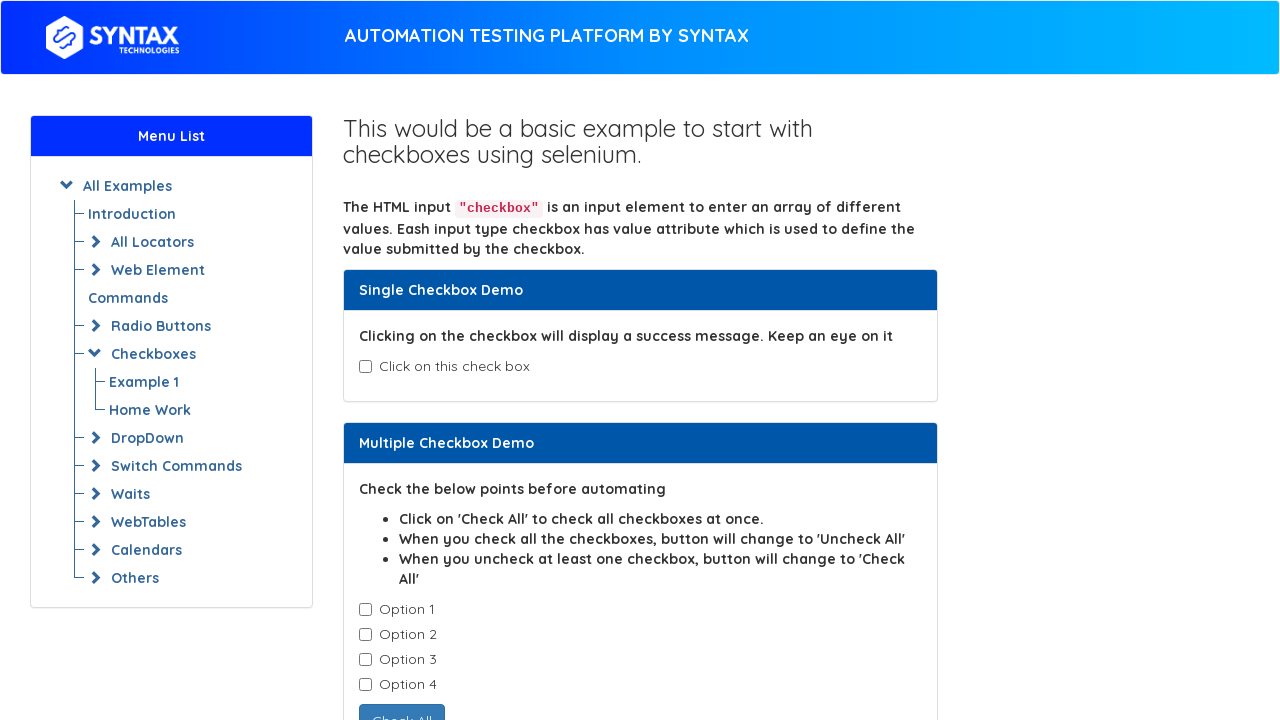

Retrieved checkbox value attribute: Option-1
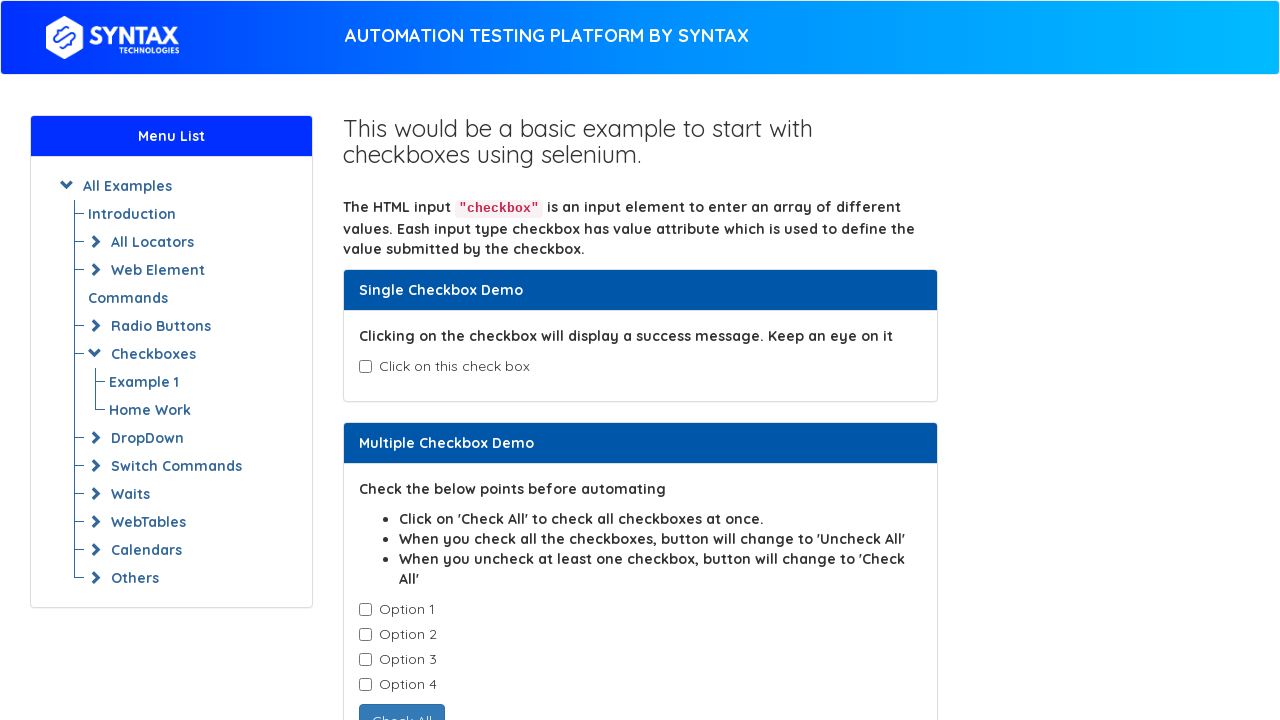

Retrieved checkbox value attribute: Option-2
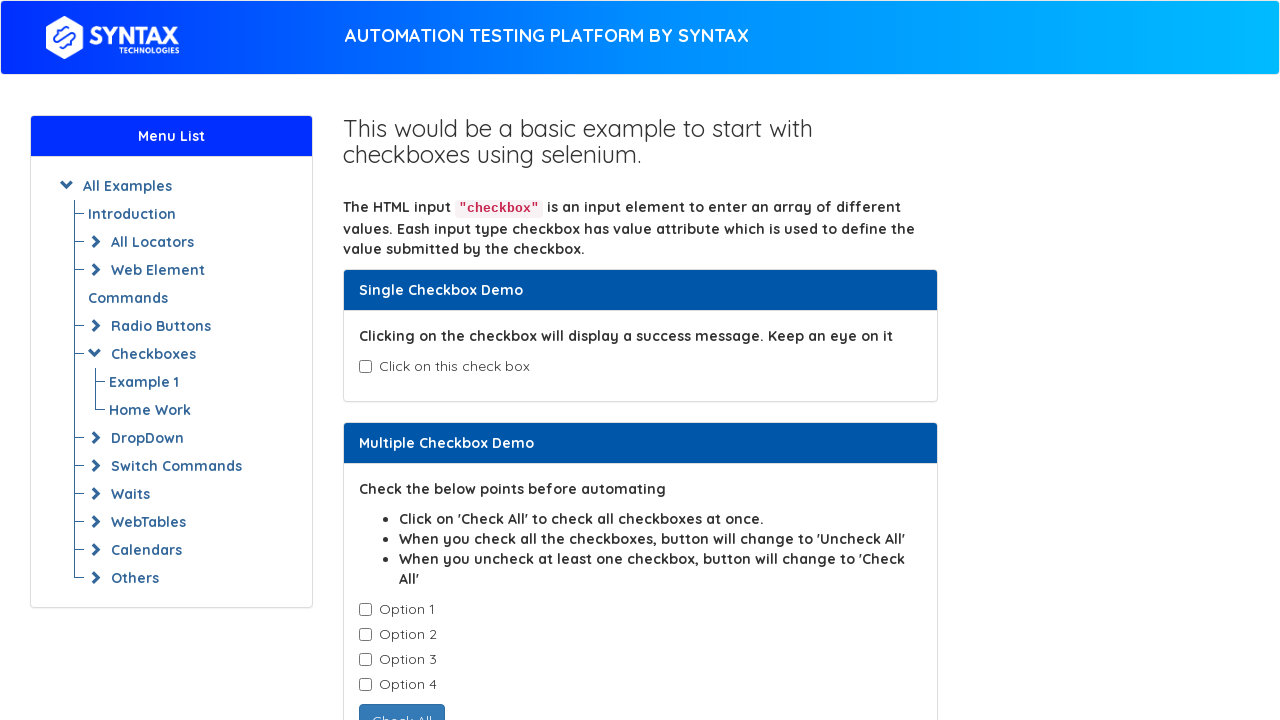

Clicked checkbox with value 'Option-2'
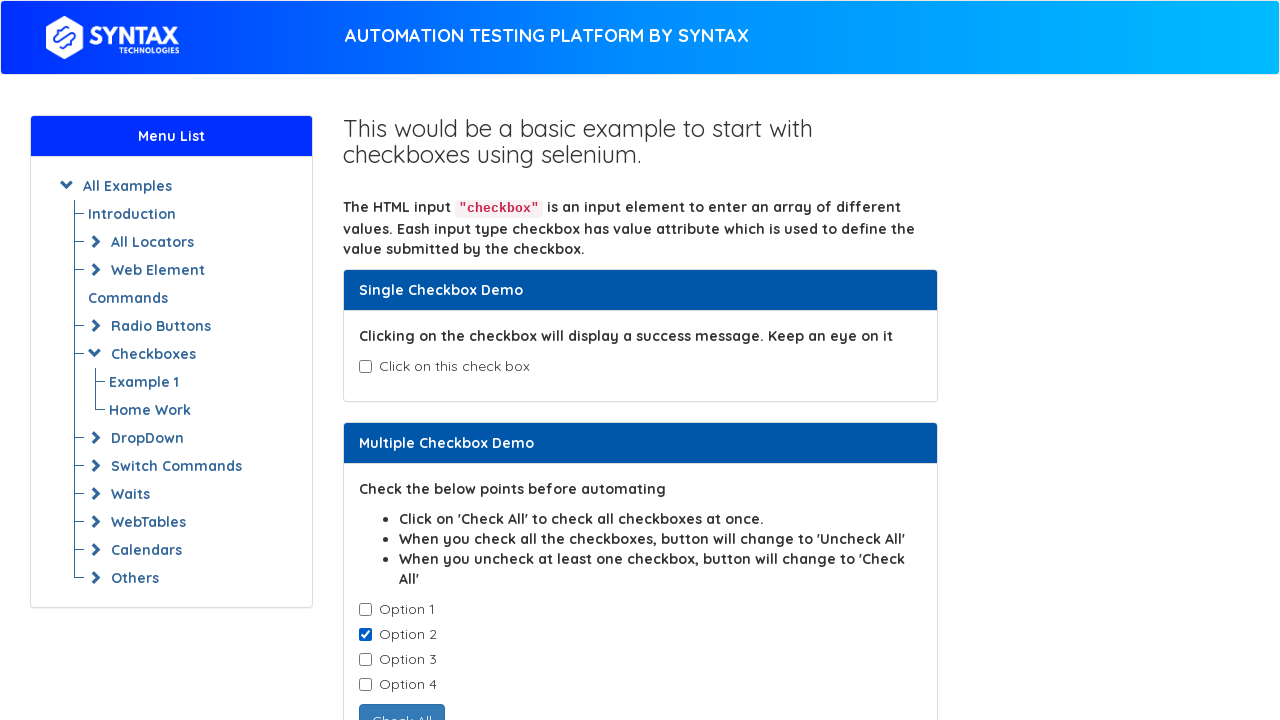

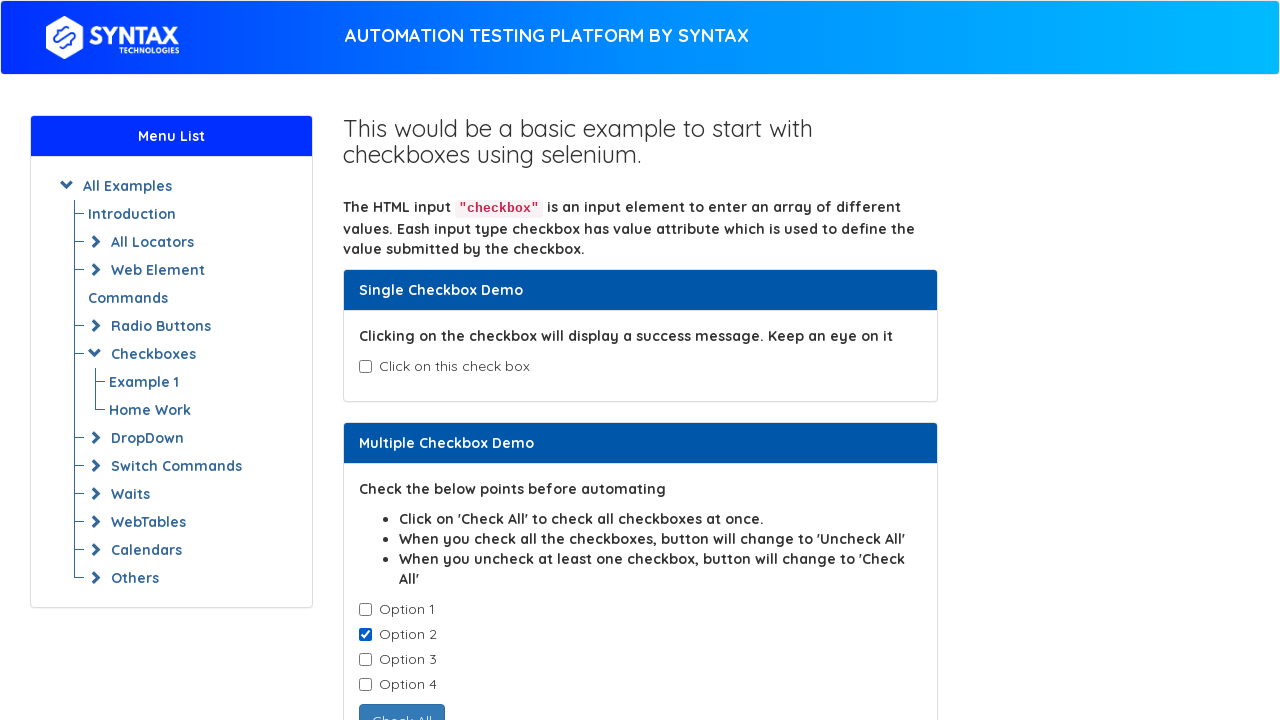